Tests that the page title is "OrangeHRM"

Starting URL: https://opensource-demo.orangehrmlive.com/web/index.php/auth/login

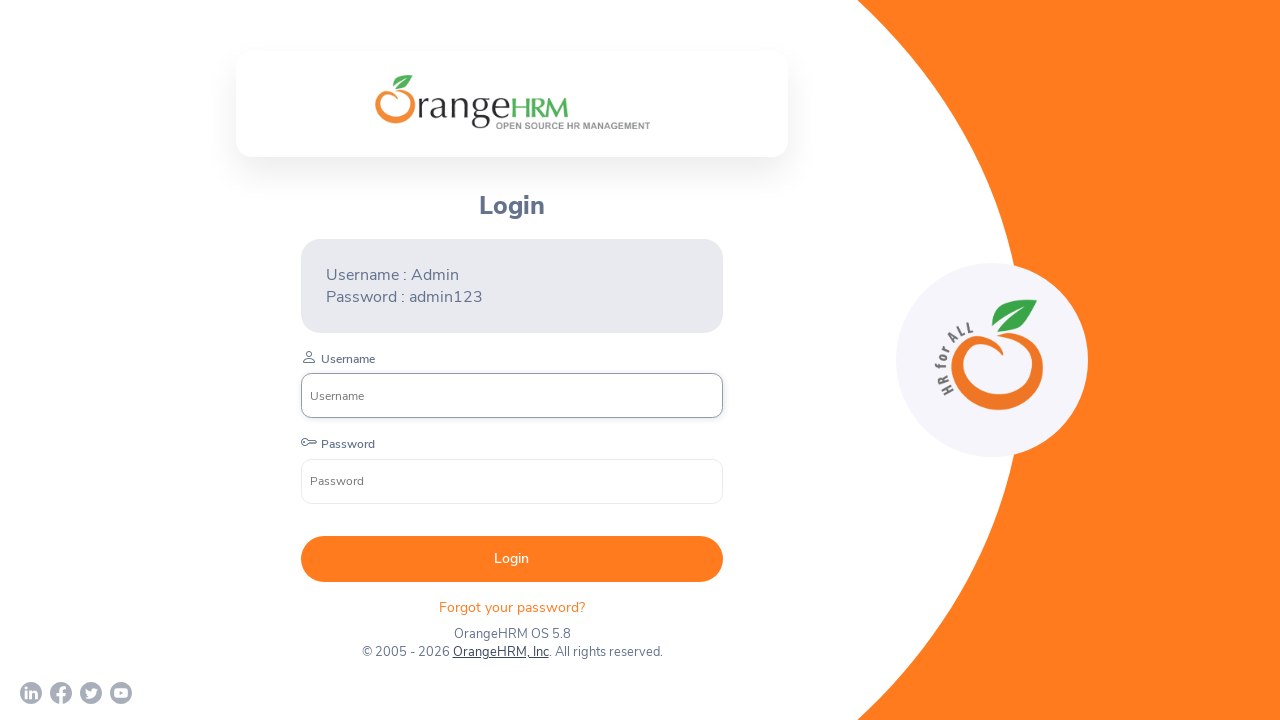

Waited for page to reach domcontentloaded state
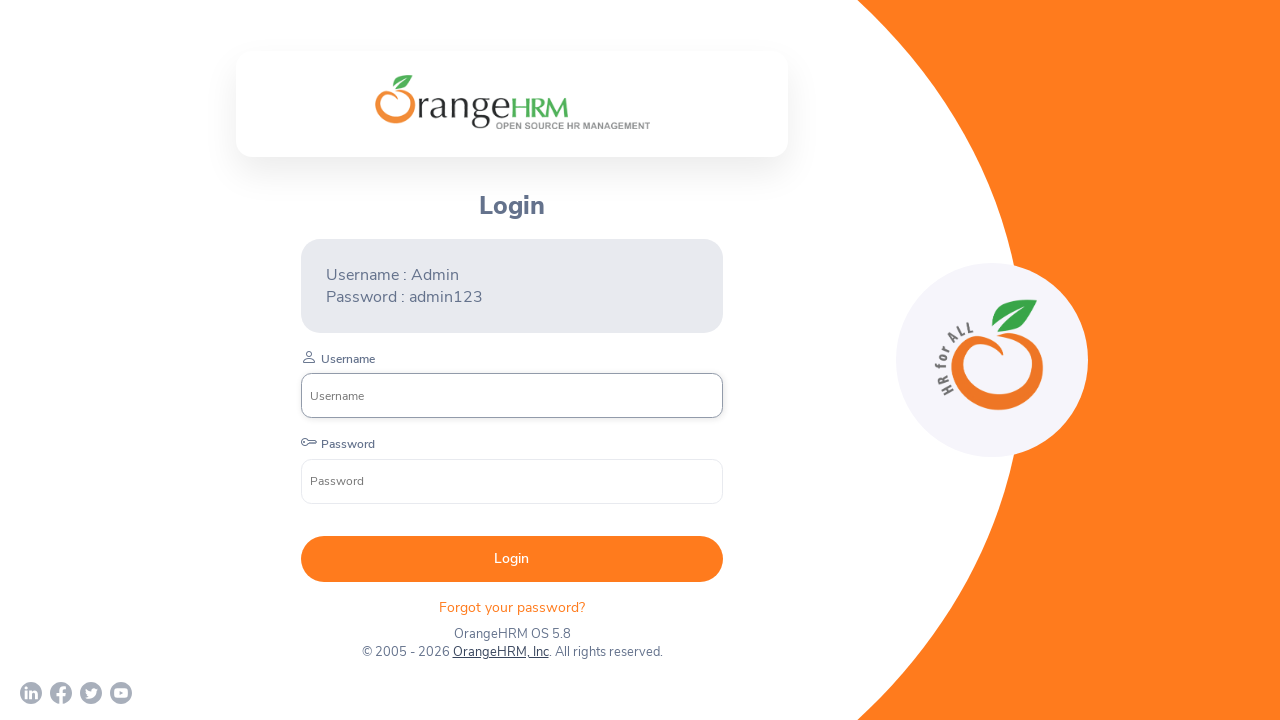

Verified page title is 'OrangeHRM'
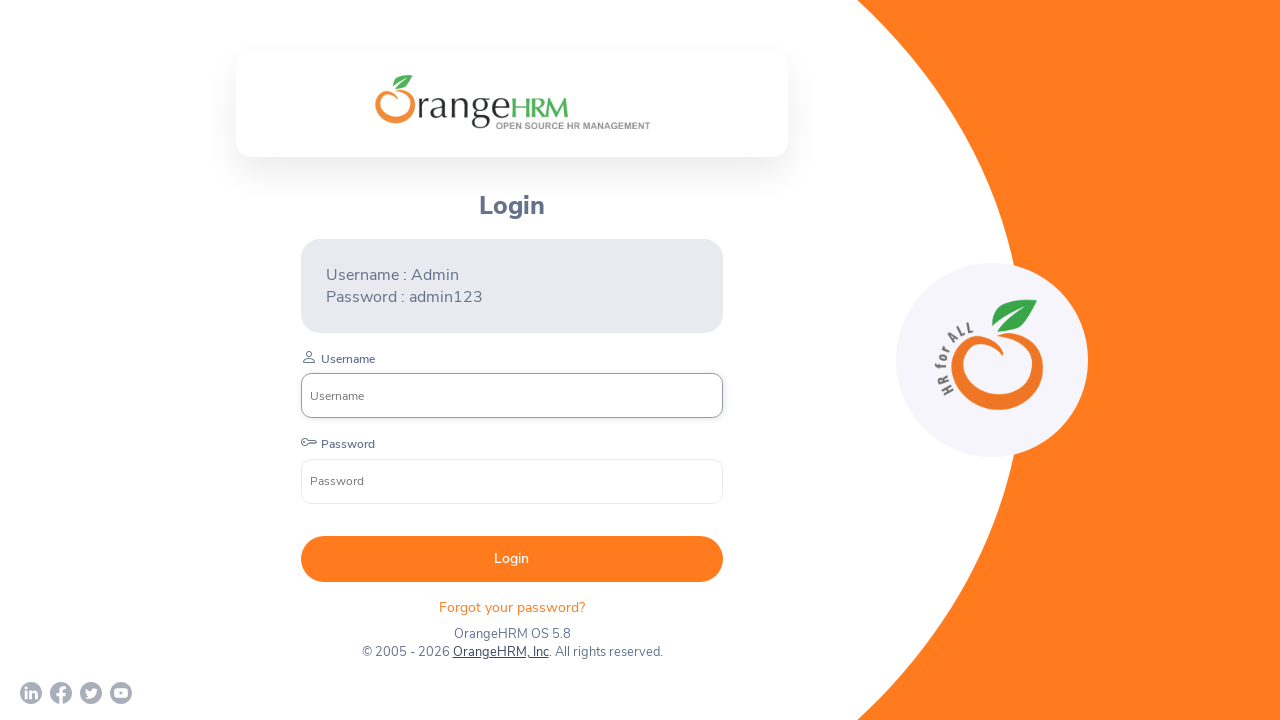

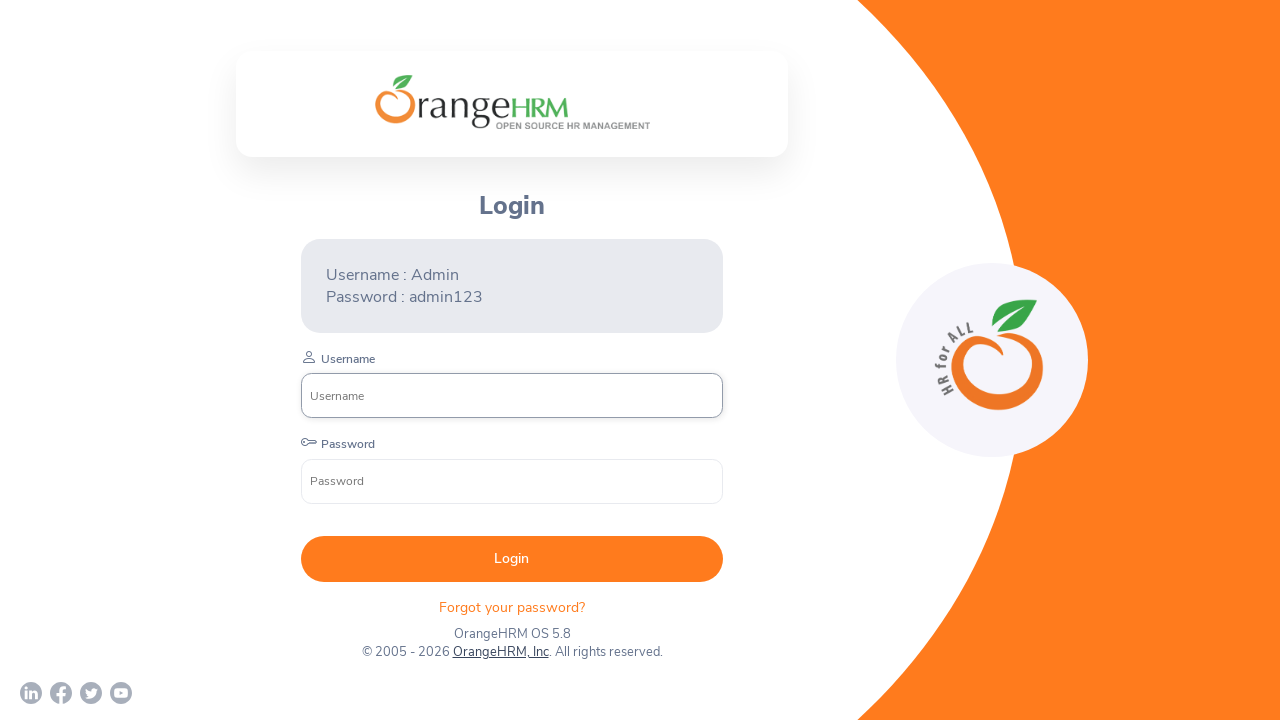